Tests that clicking a header button redirects the user to the login page by verifying the URL contains "login" after the click.

Starting URL: https://extensao-first-step.vercel.app/

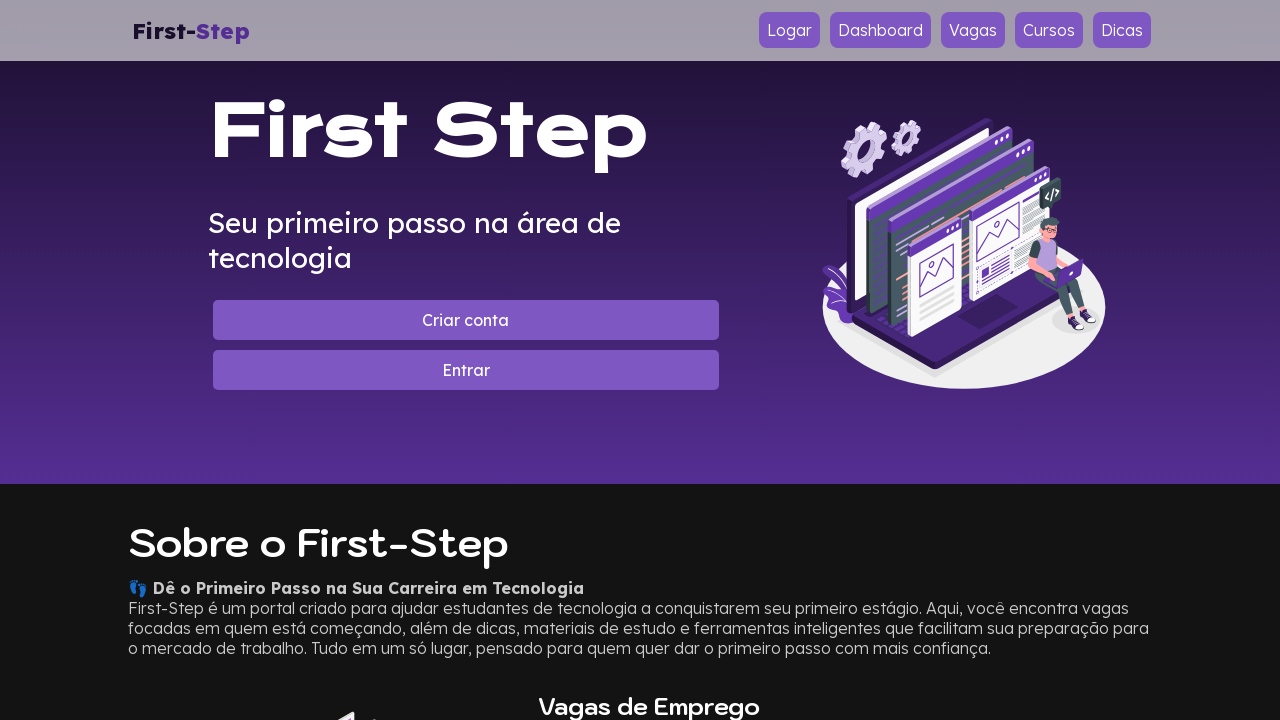

Set viewport size to 897x656
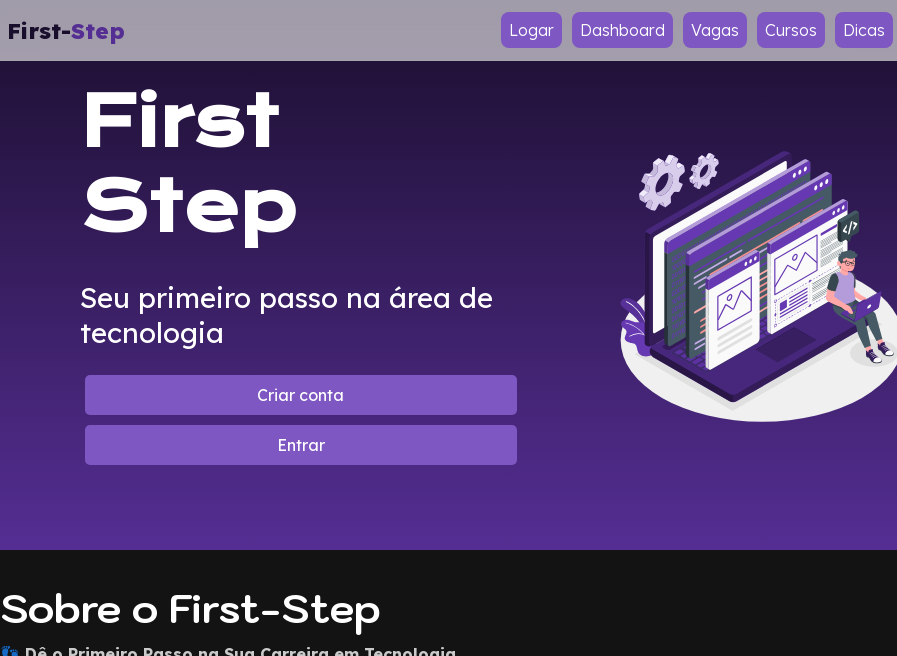

Clicked the second header button at (622, 30) on .btn-header:nth-child(2) > .btn
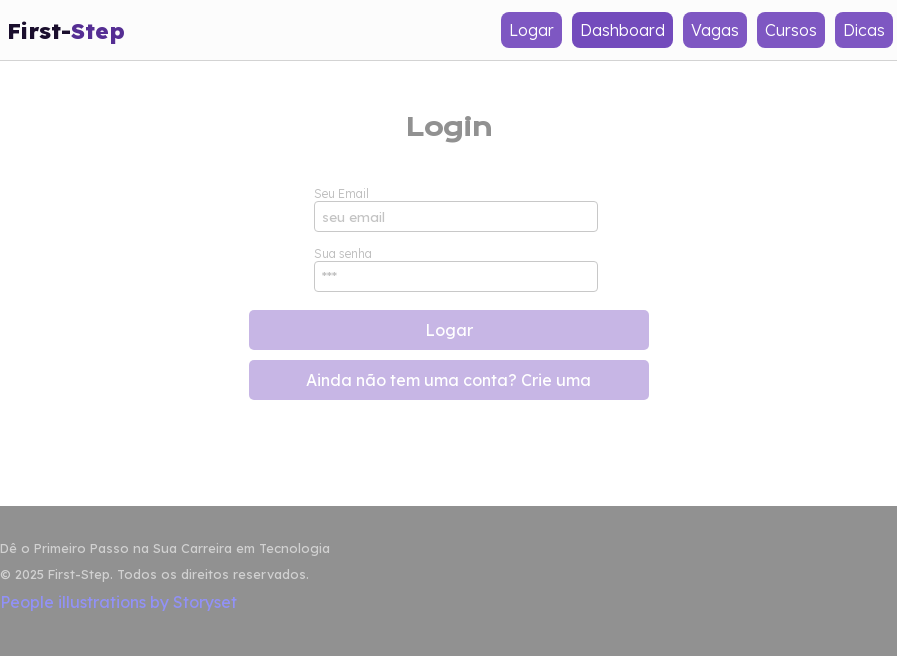

Verified URL contains 'login' - user redirected to login page
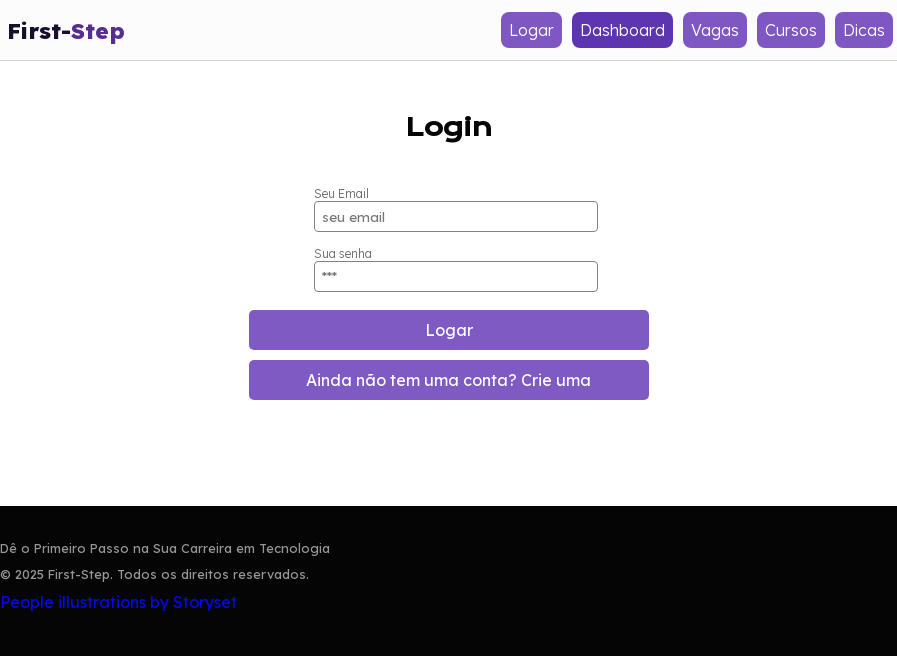

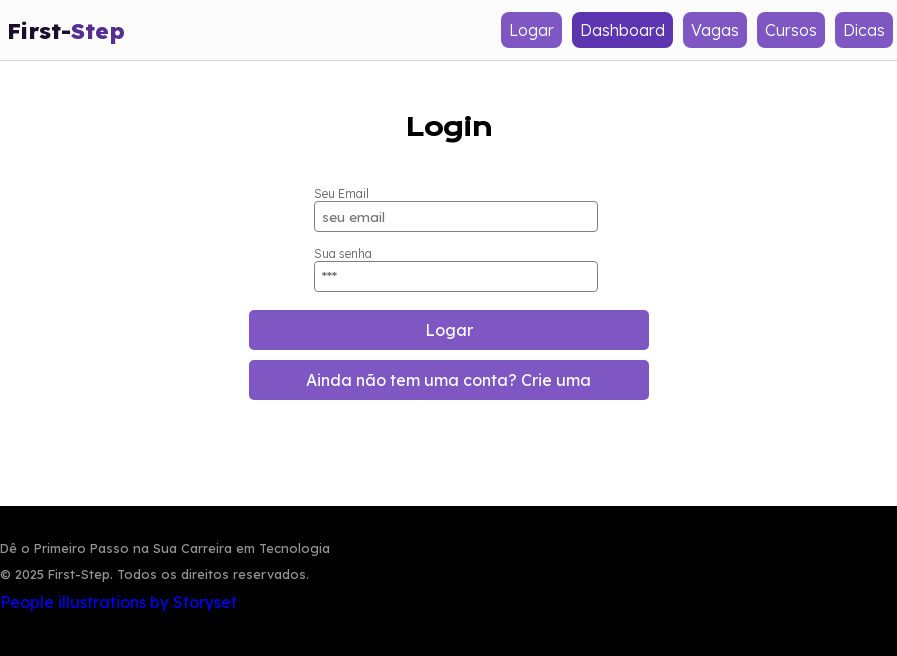